Tests drag-and-drop functionality on the jQueryUI demo page by dragging a source element and dropping it onto a target element within an iframe.

Starting URL: http://jqueryui.com/droppable/

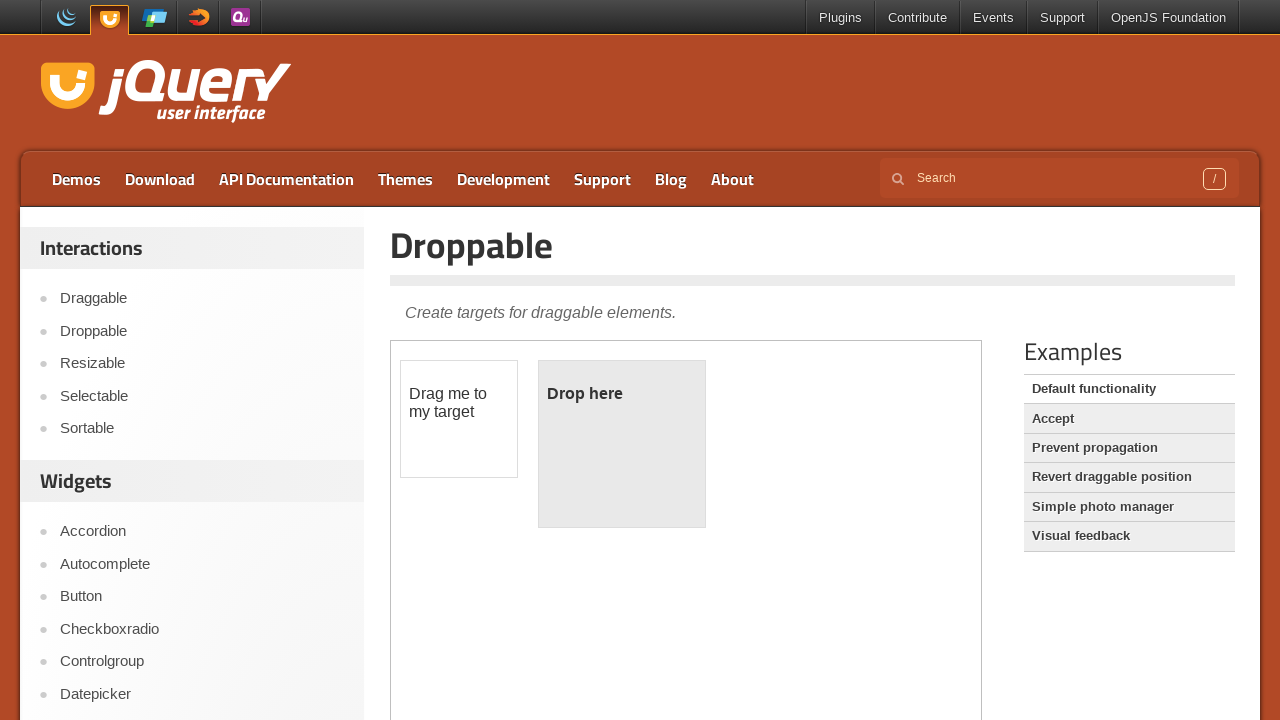

Located the first iframe on the page
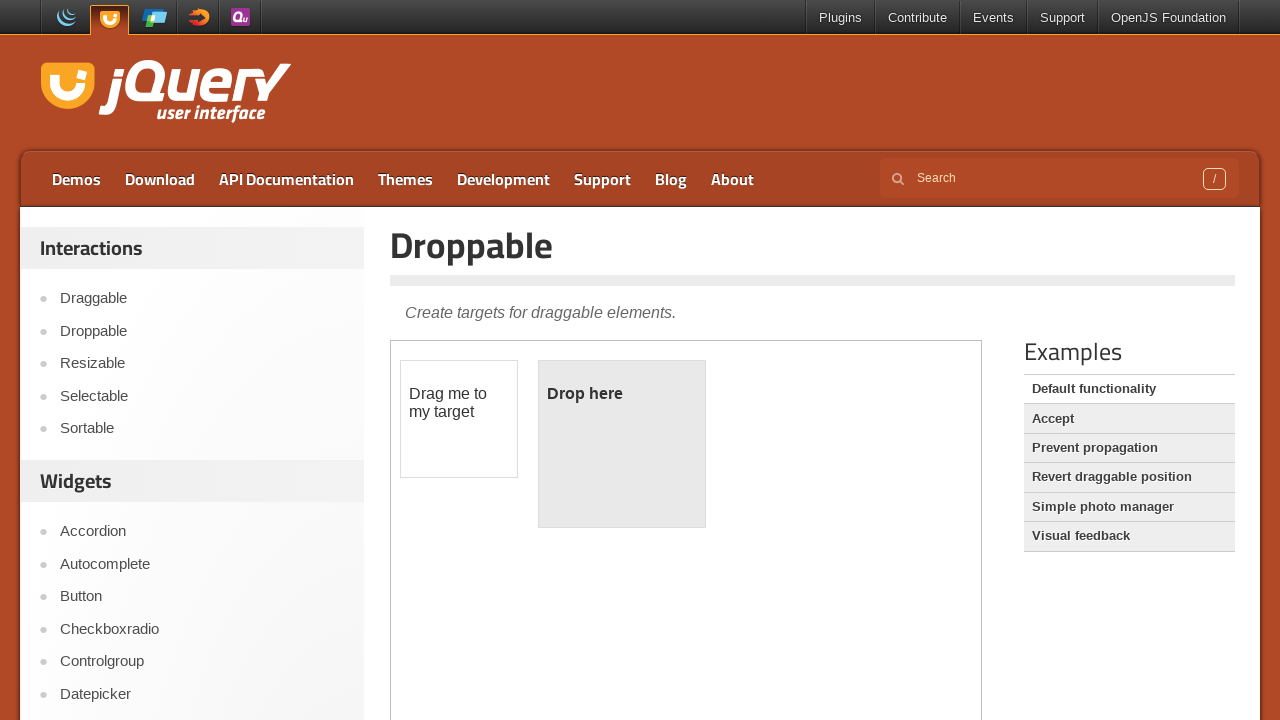

Located the draggable element with id 'draggable' within iframe
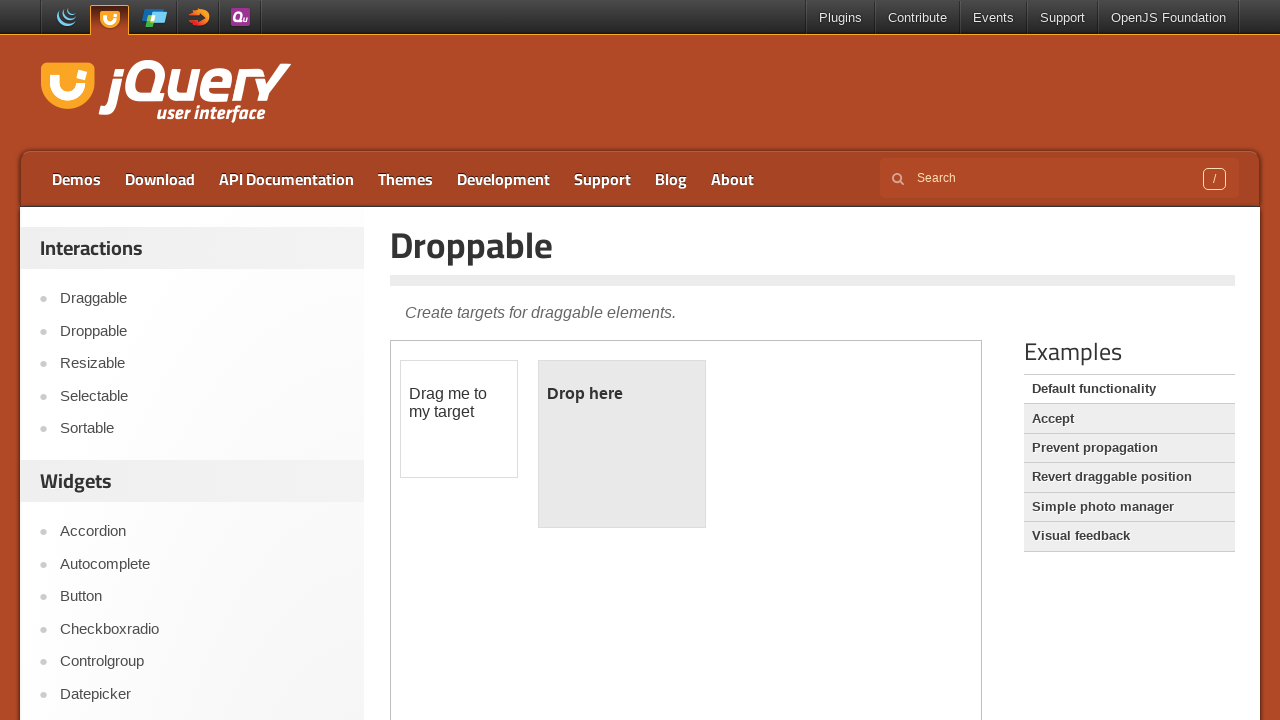

Located the droppable element with id 'droppable' within iframe
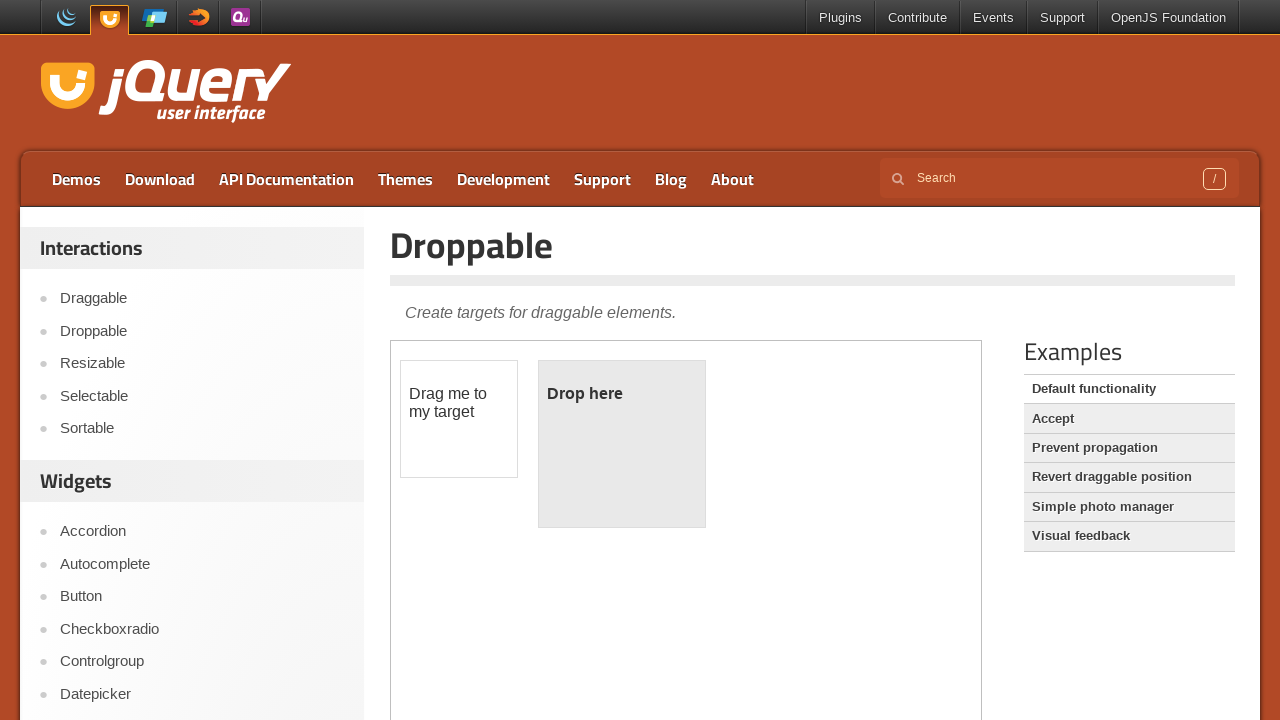

Dragged the draggable element onto the droppable element at (622, 444)
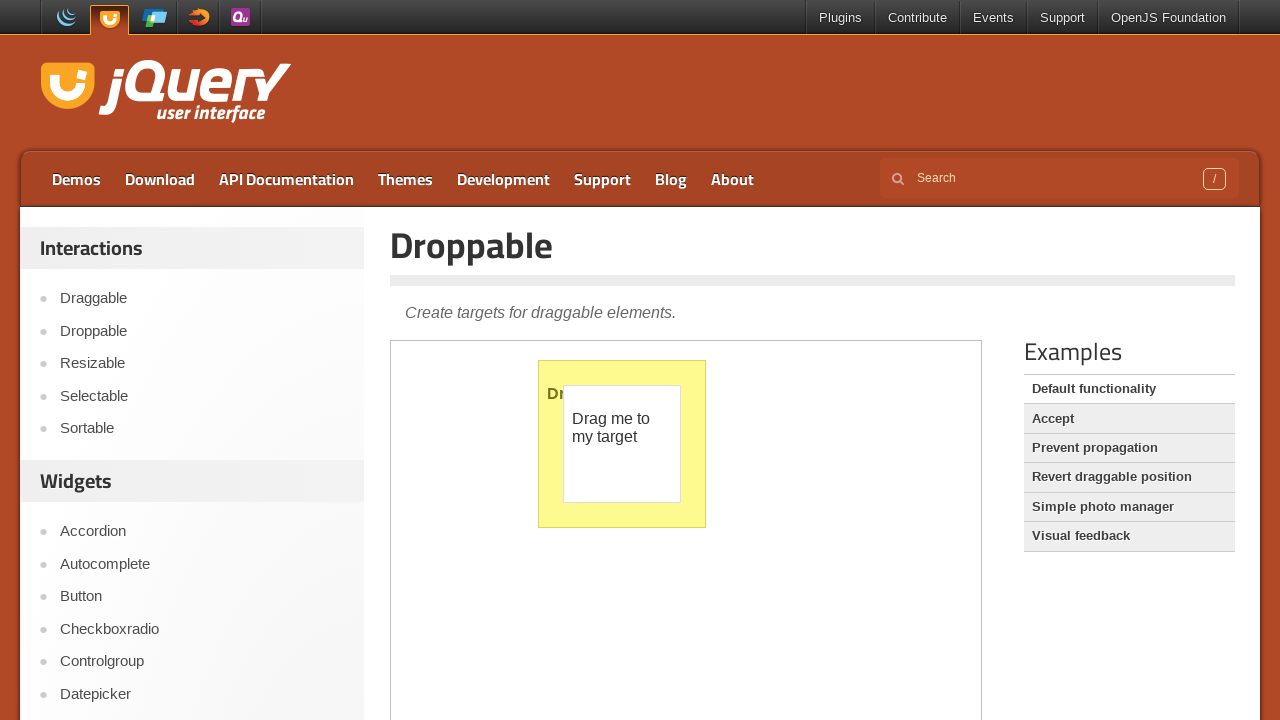

Verified that drop was successful - droppable element now shows 'Dropped!' text
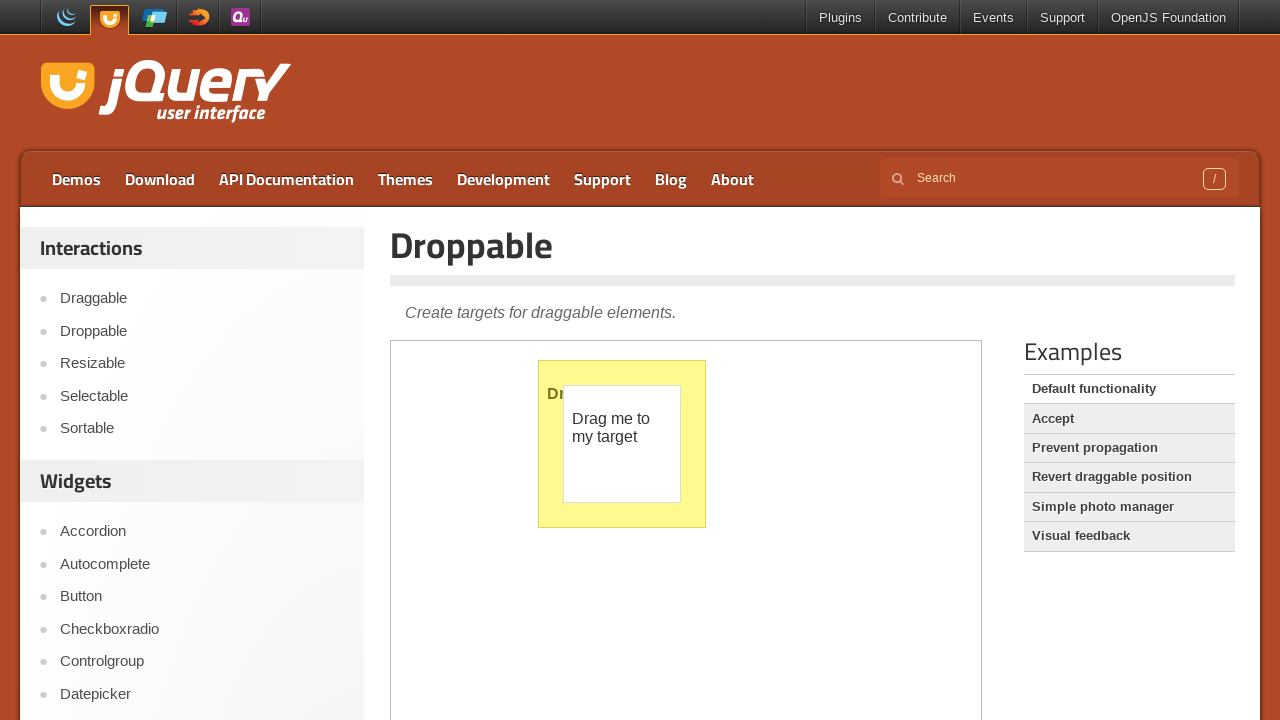

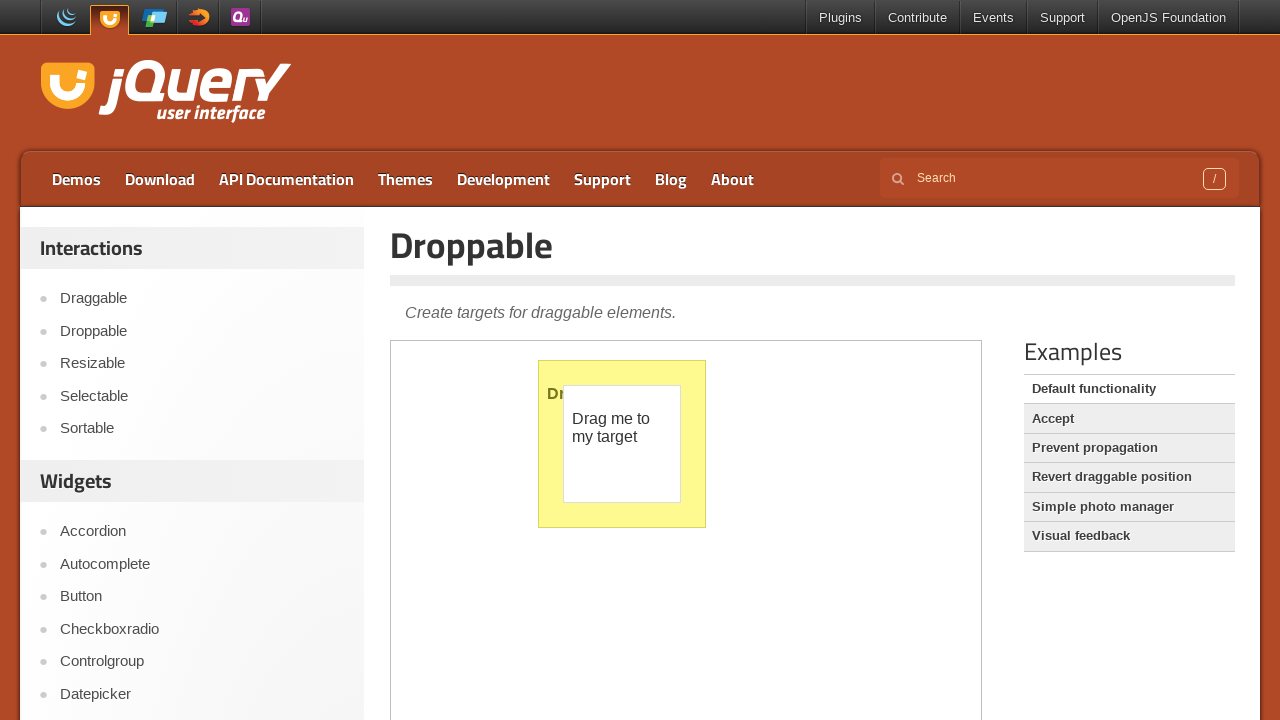